Tests password generator with empty site field, verifies page title is correct

Starting URL: http://angel.net/~nic/passwd.sha1.1a.html

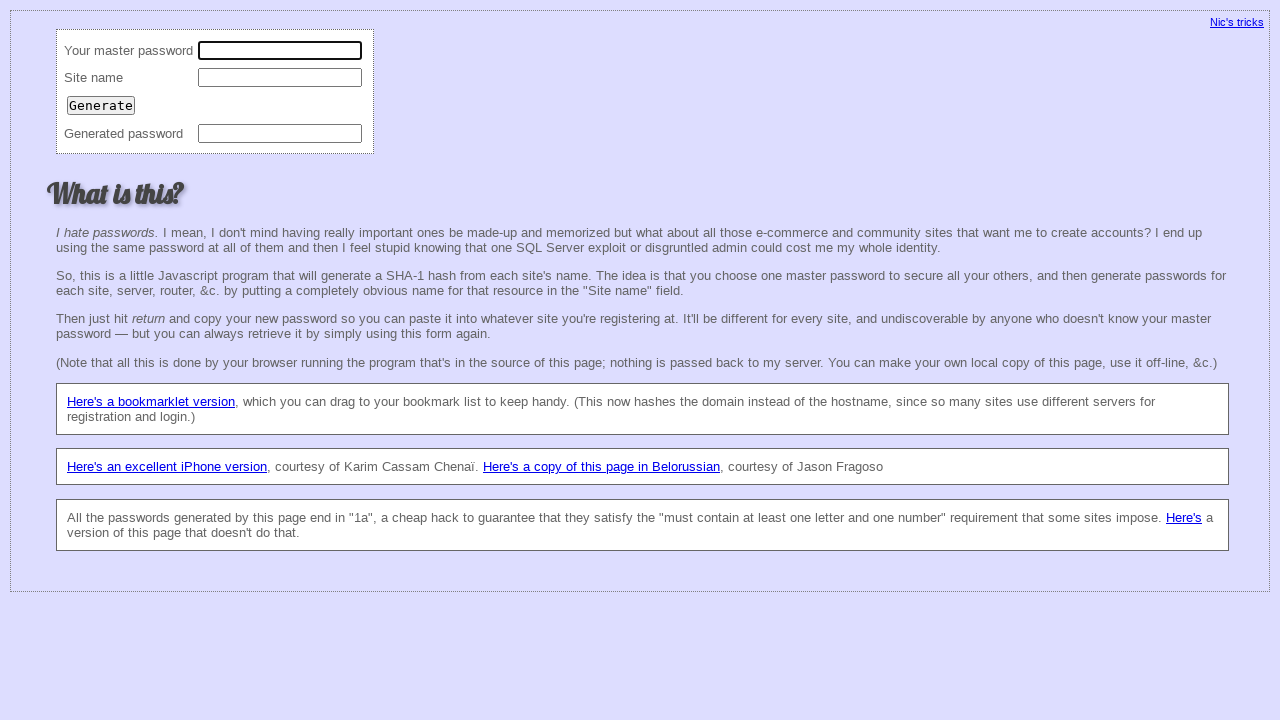

Filled master password field with '12345678' on input[name='master']
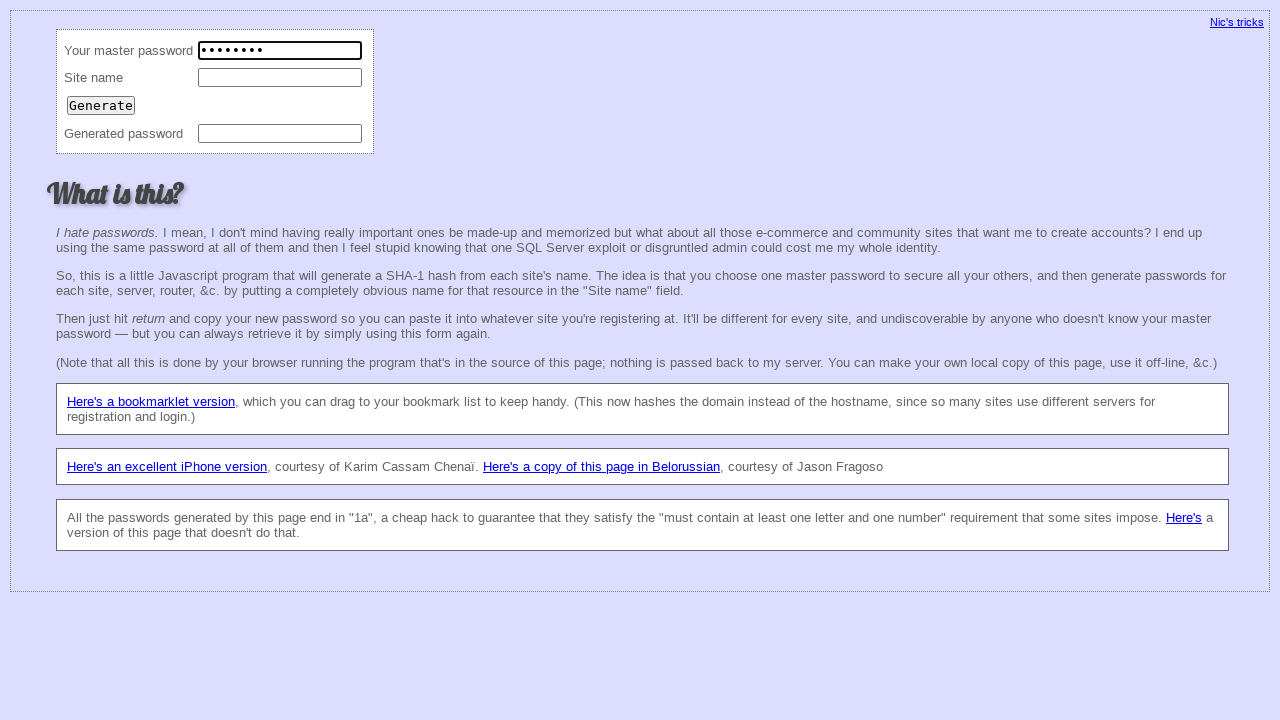

Filled site field with empty string on input[name='site']
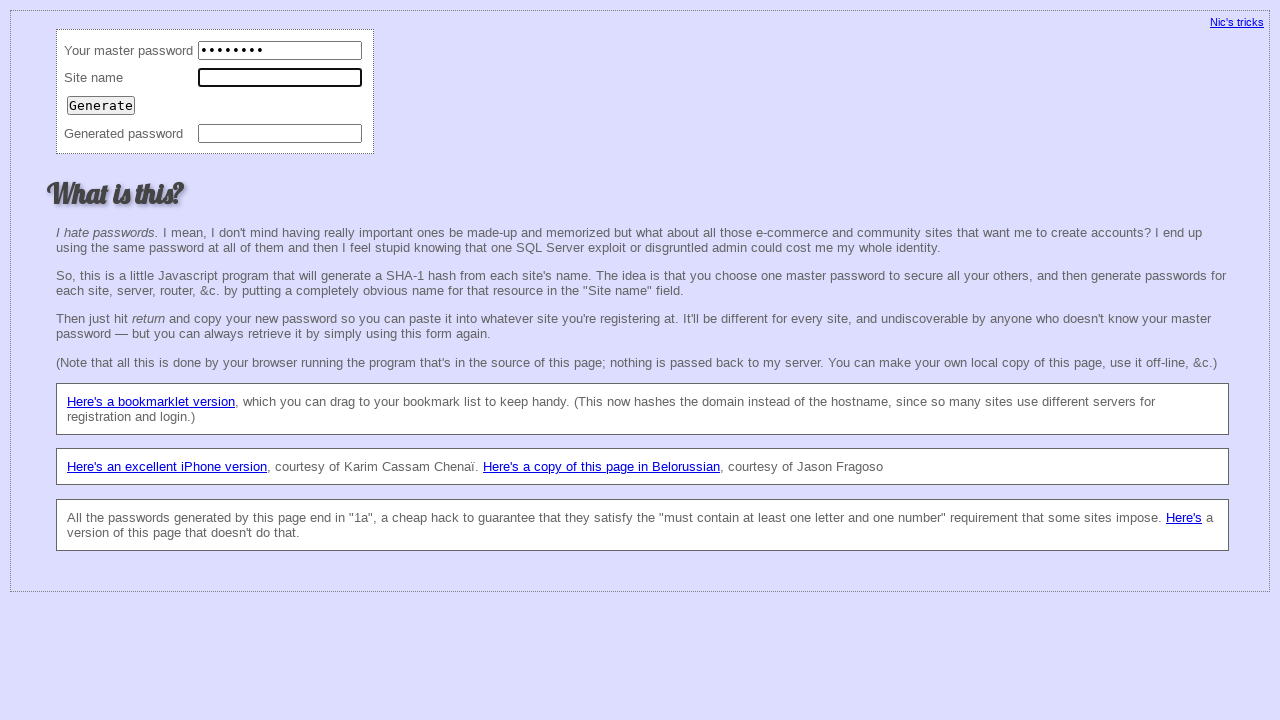

Verified page title is 'Password generator'
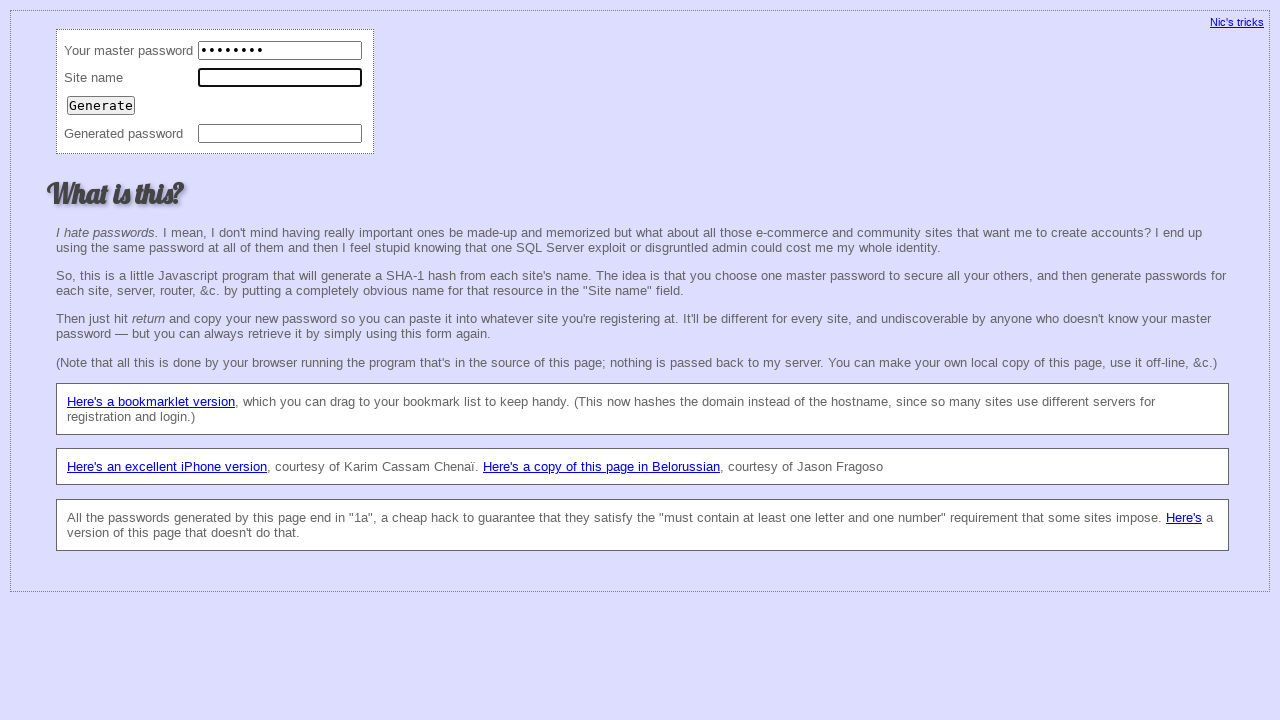

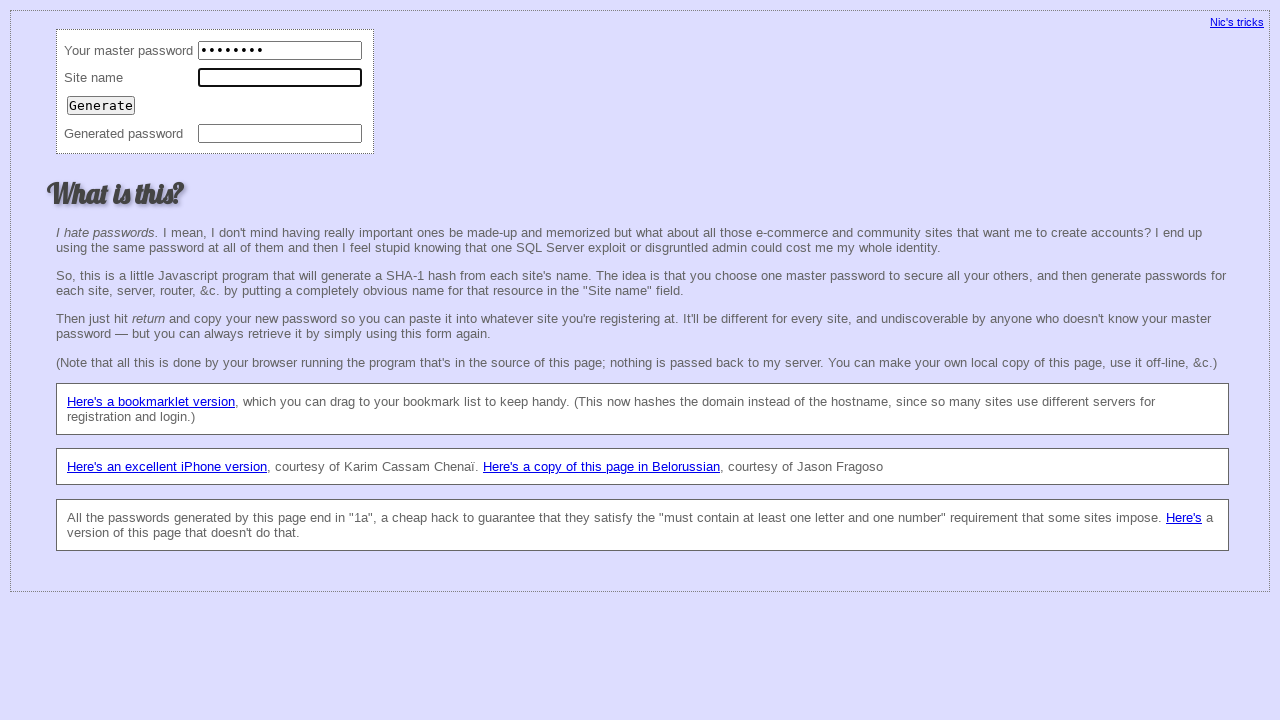